Tests mouse actions including double-clicking a button to copy text between fields and performing a drag-and-drop operation

Starting URL: https://testautomationpractice.blogspot.com/

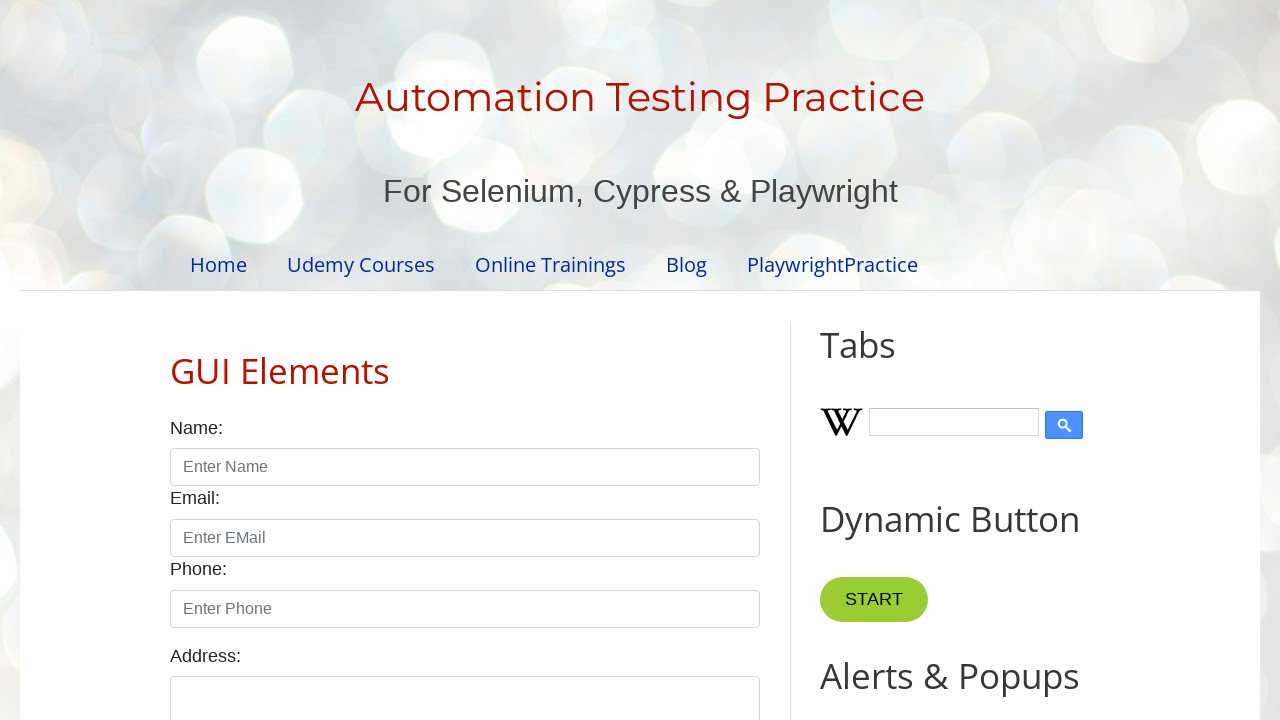

Waited for 'Copy Text' button to be visible
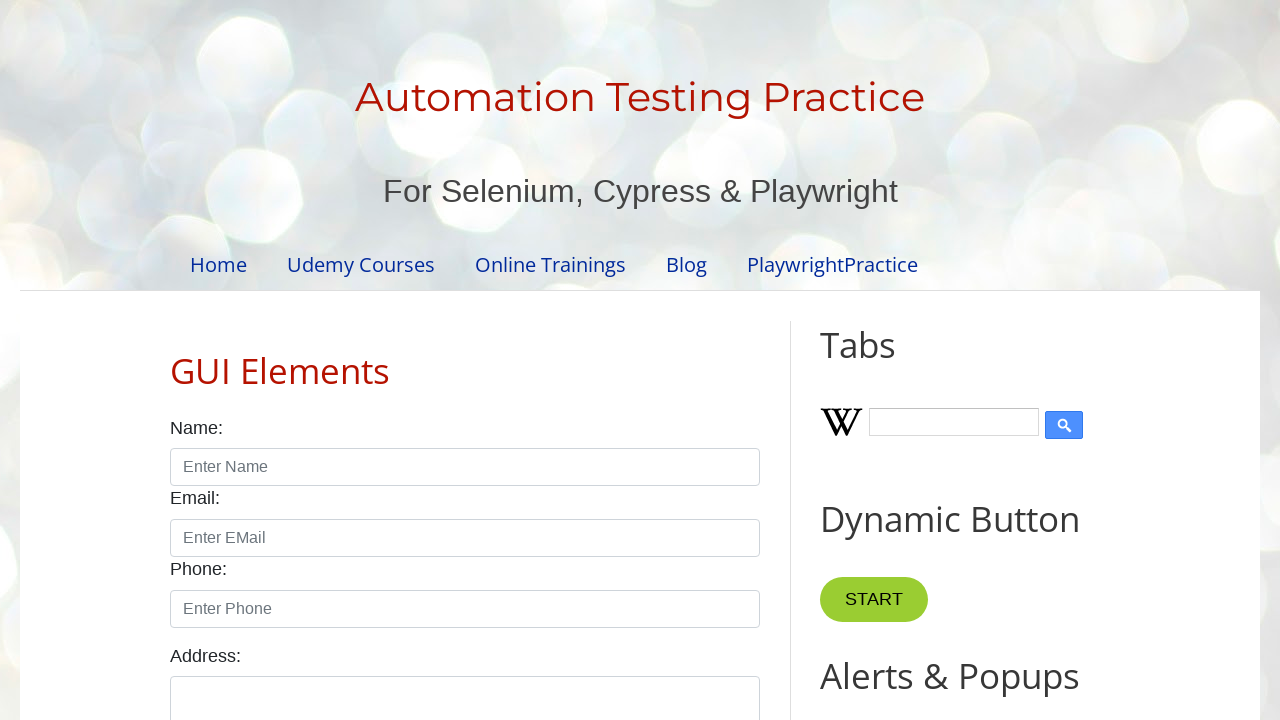

Double-clicked 'Copy Text' button to copy text between fields at (885, 360) on xpath=//button[normalize-space()='Copy Text']
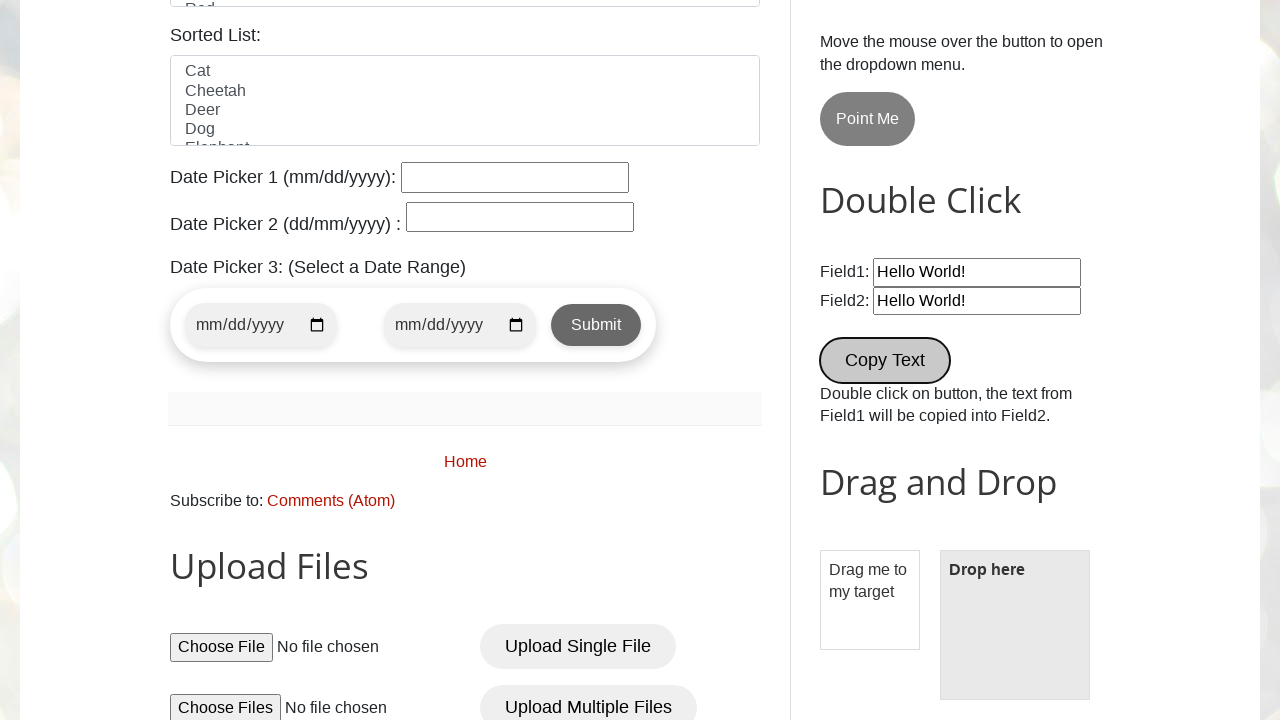

Retrieved value from field1
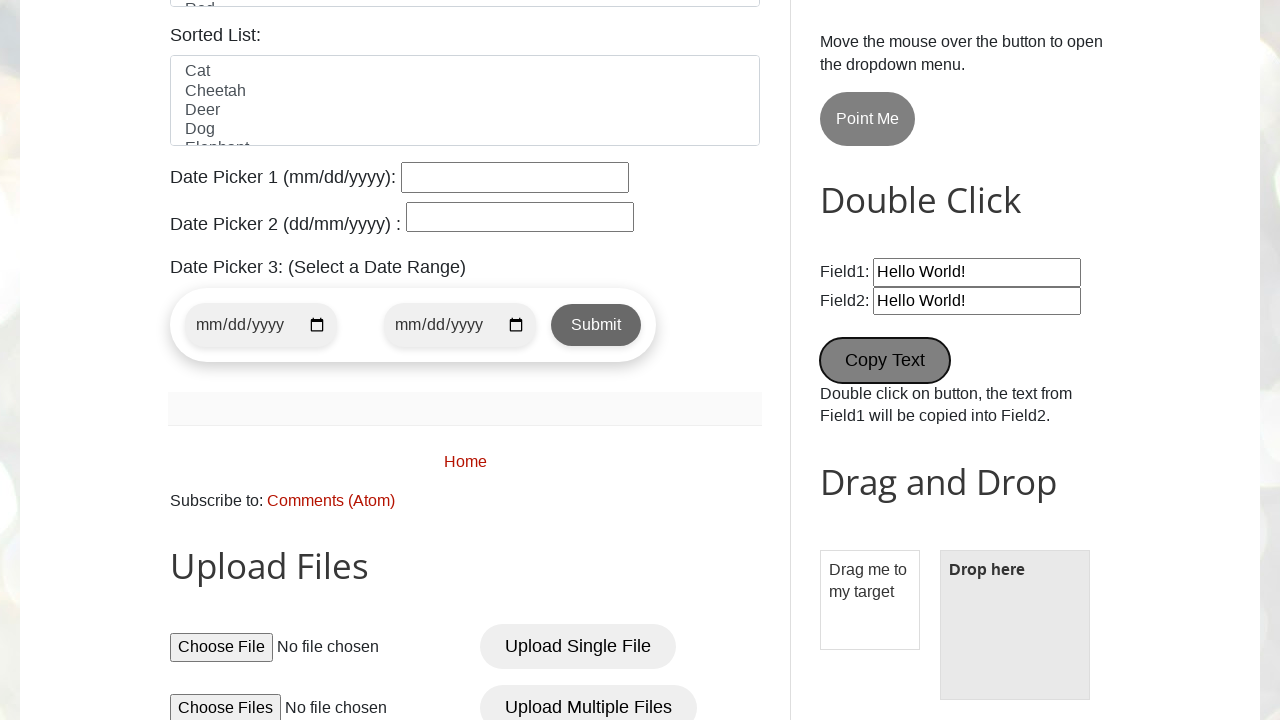

Retrieved value from field2 and verified text was copied
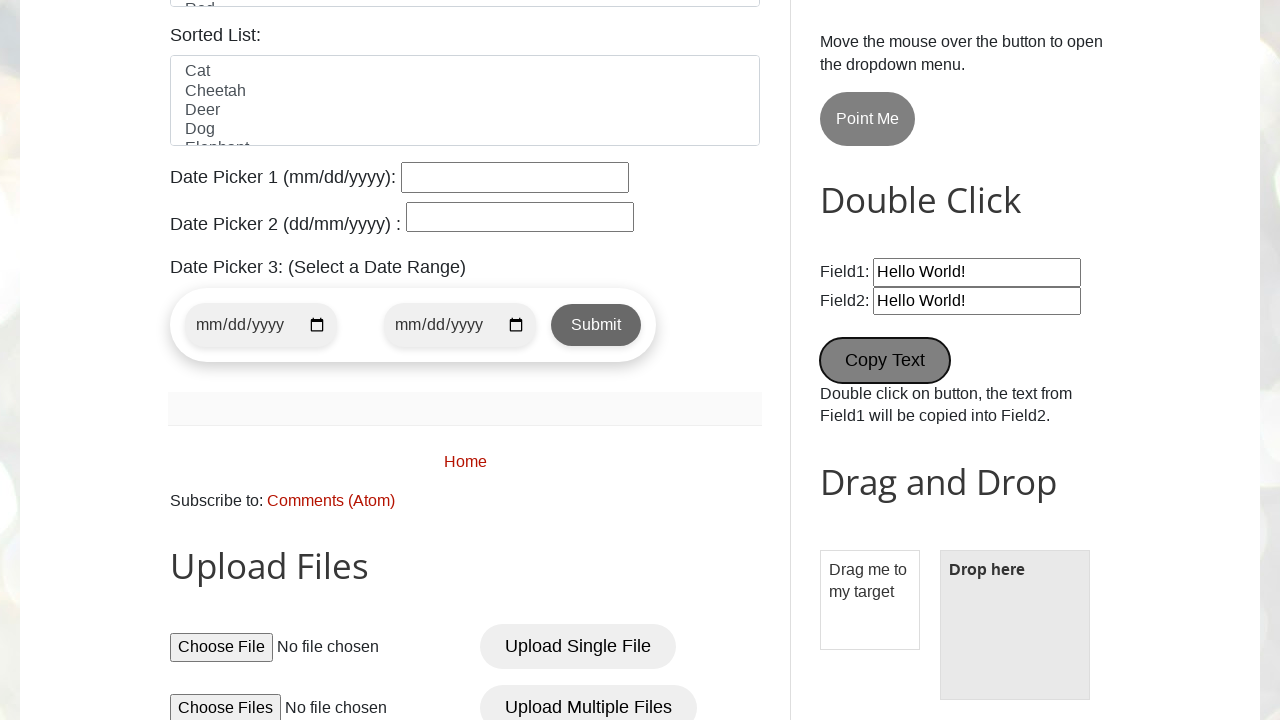

Located draggable element
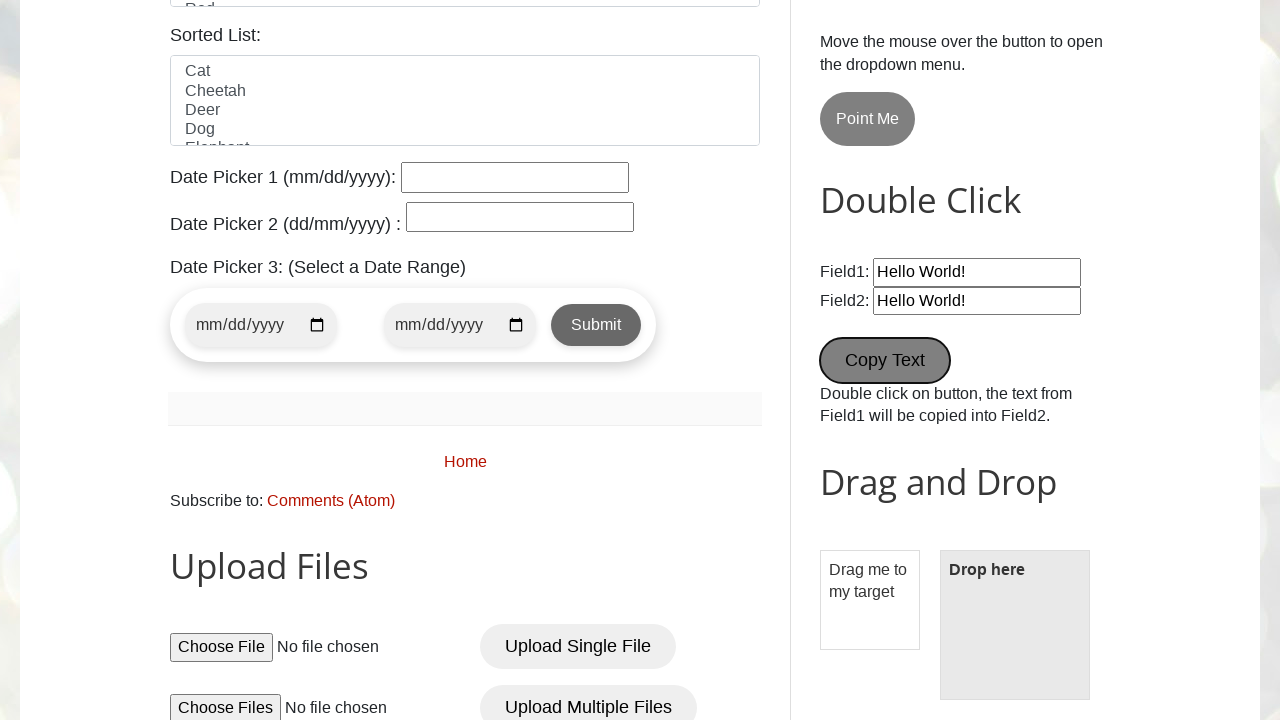

Located droppable element
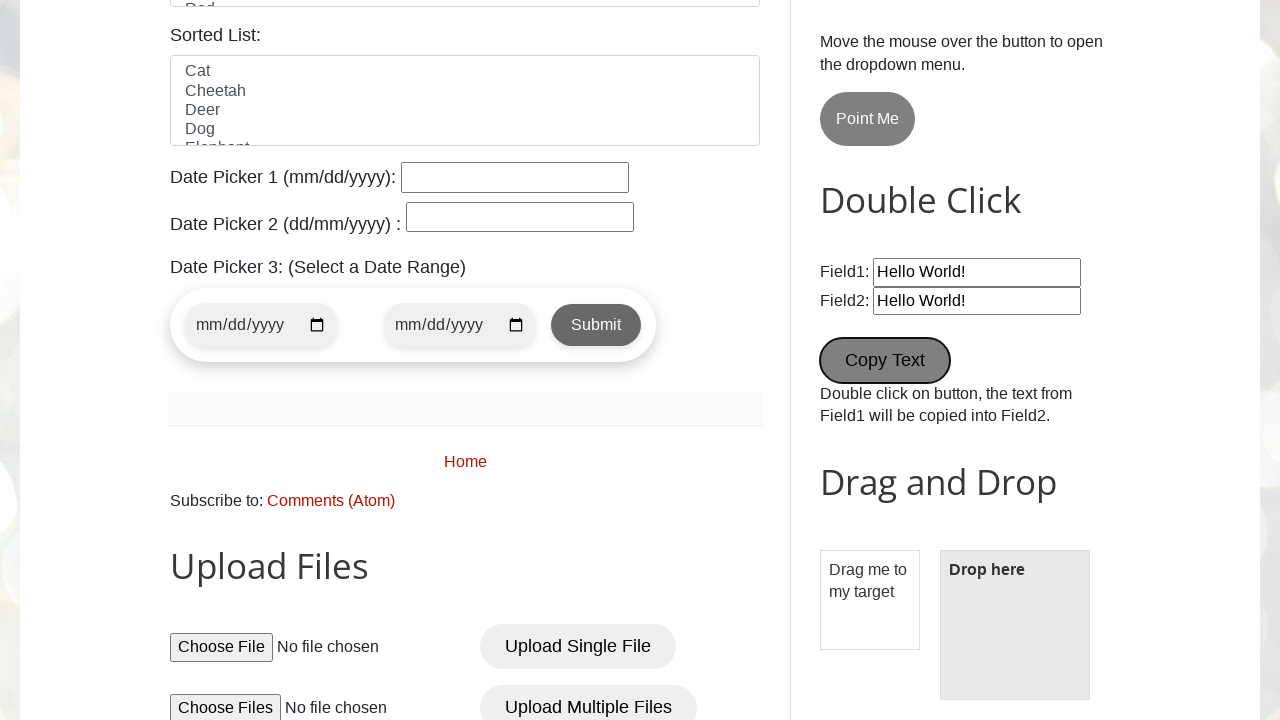

Performed drag and drop operation from draggable to droppable element at (1015, 625)
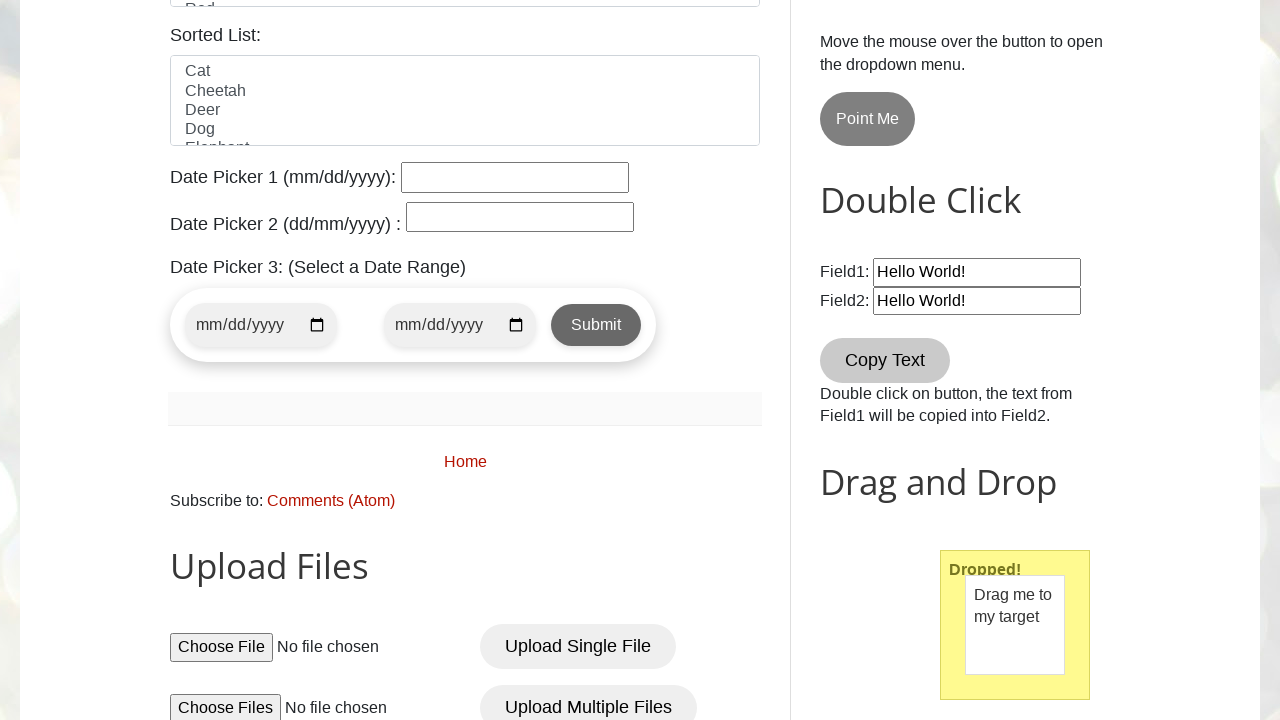

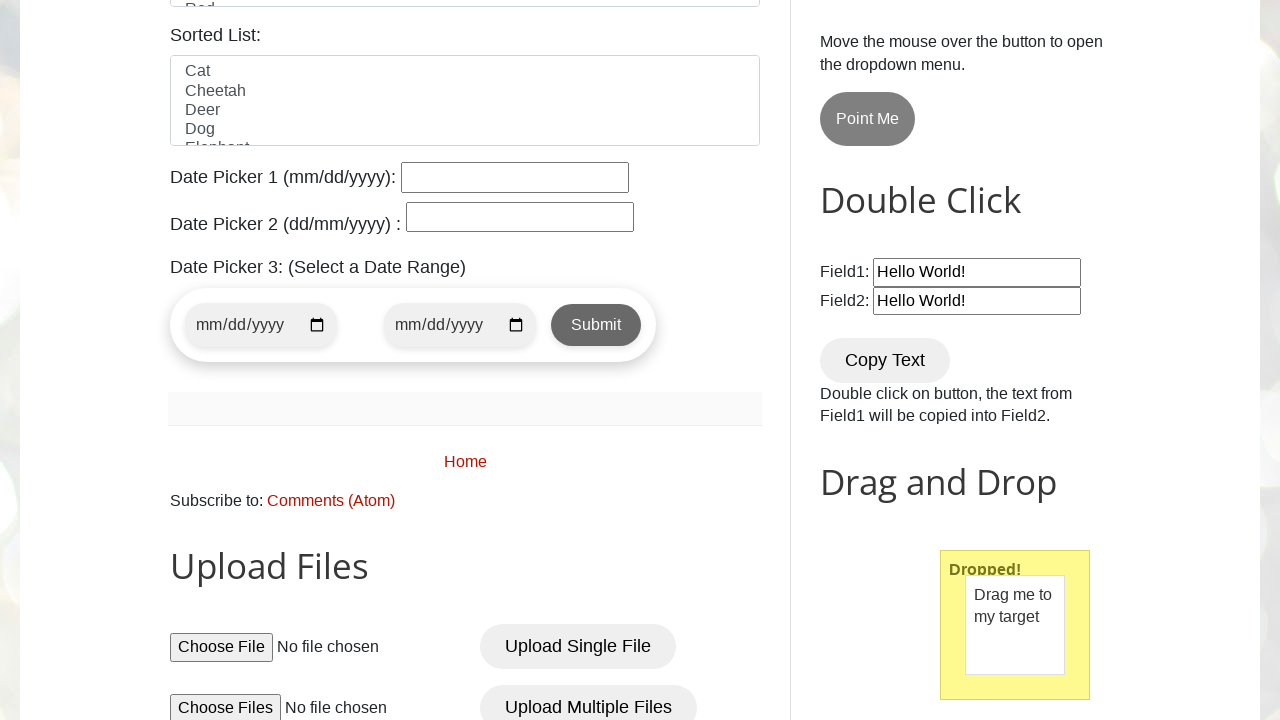